Verifies that the OpenCart logo image is visible on the page

Starting URL: https://naveenautomationlabs.com/opencart/

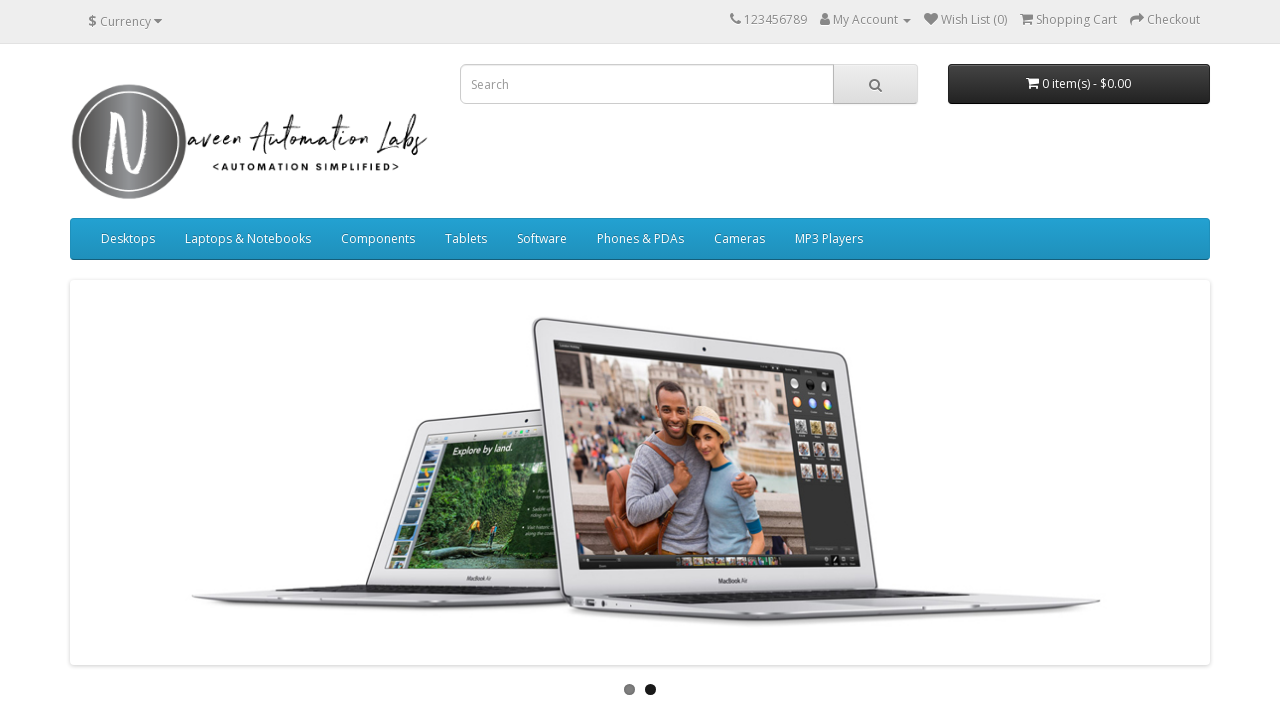

Navigated to OpenCart homepage
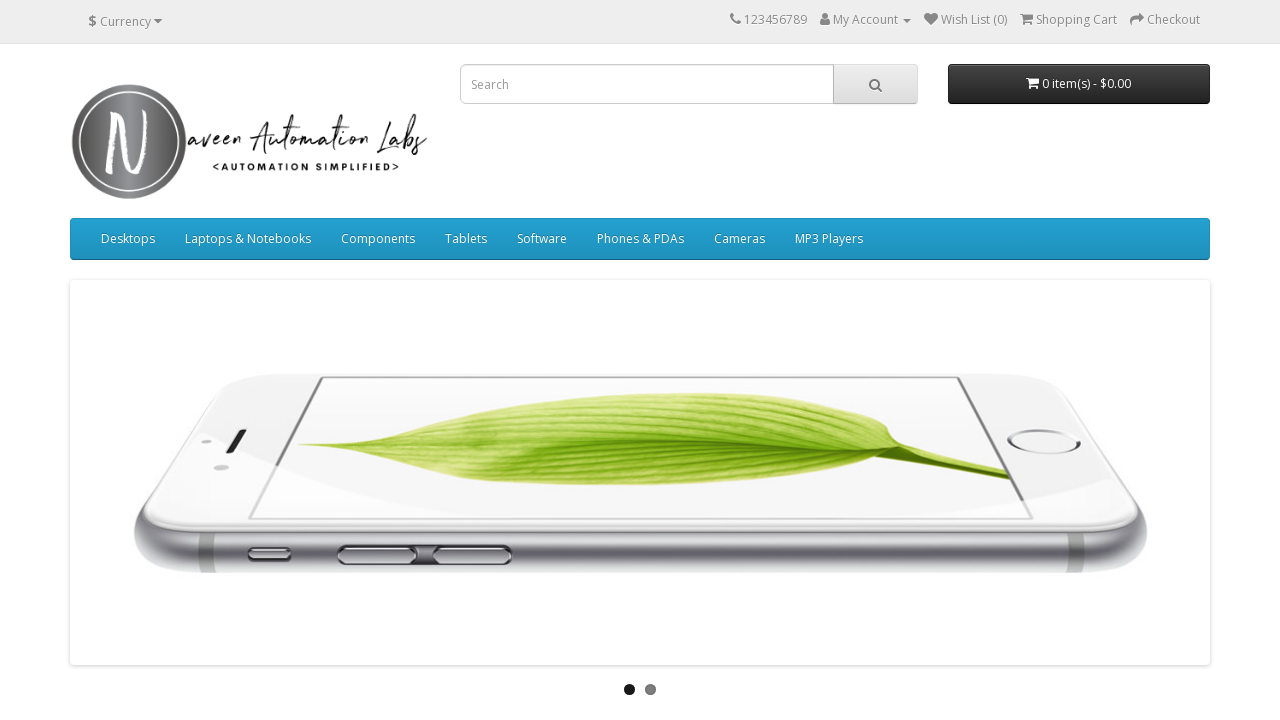

Located OpenCart logo element
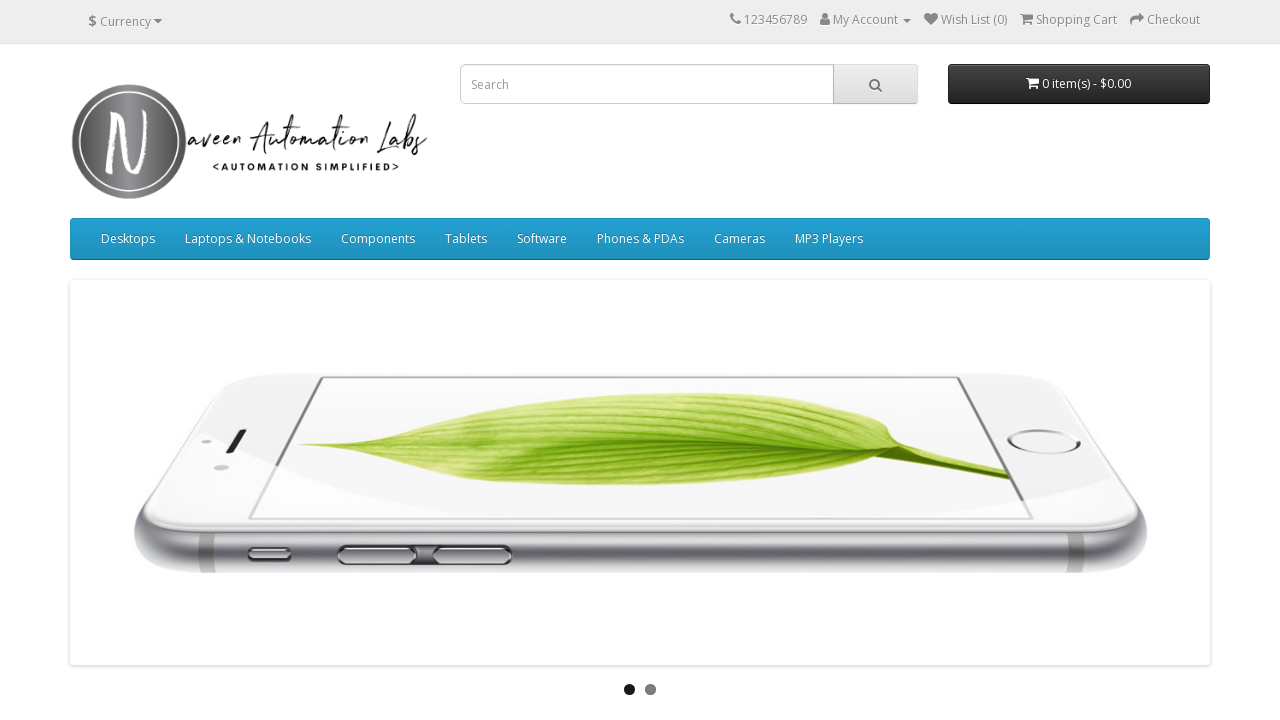

Verified that OpenCart logo image is visible on the page
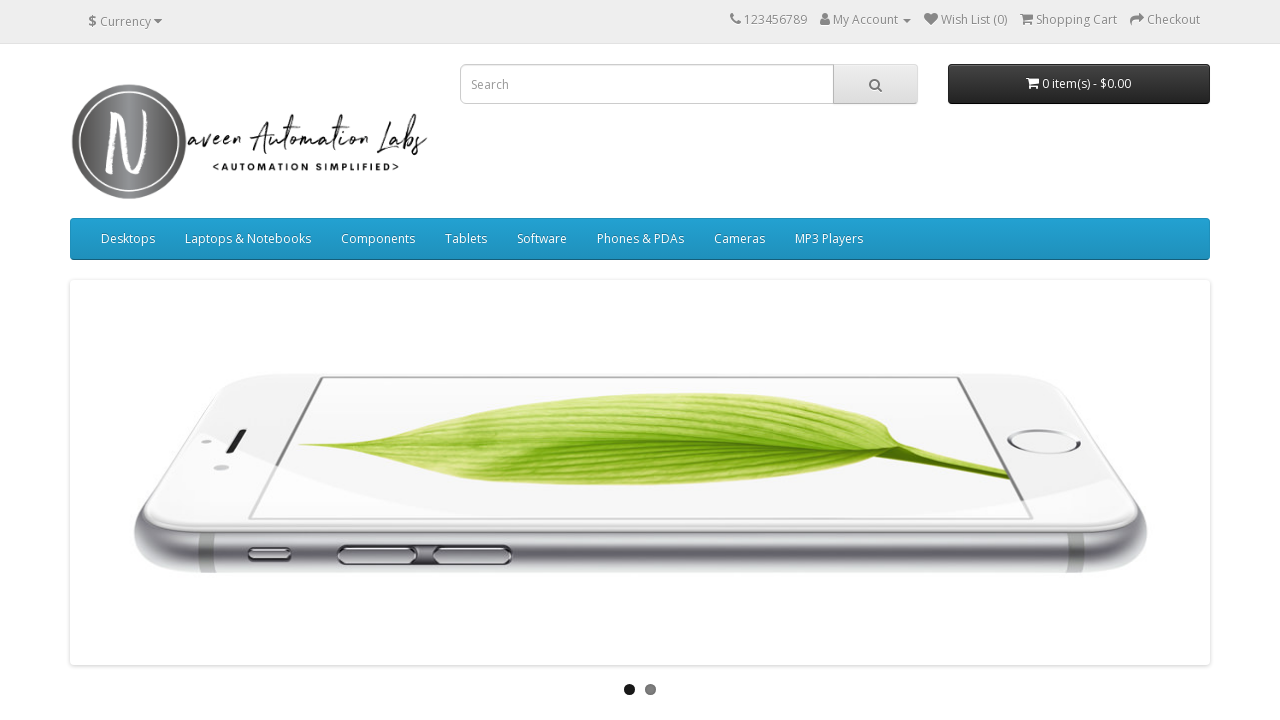

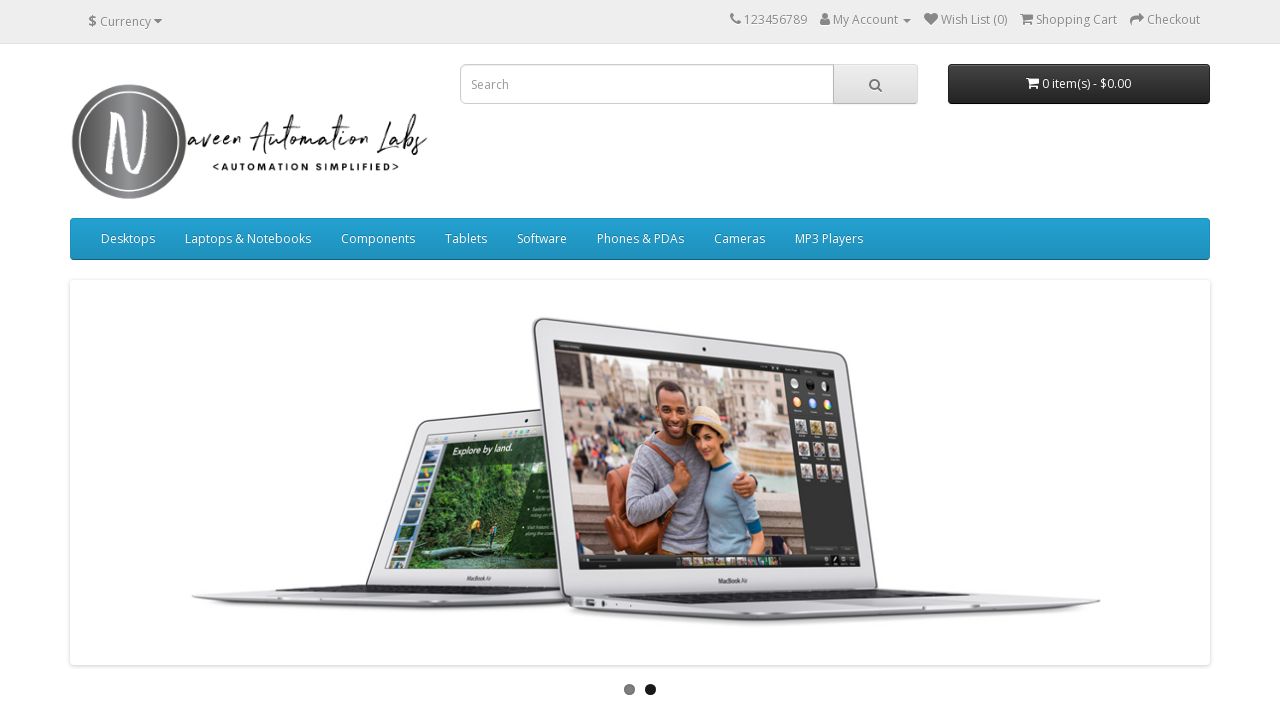